Tests popup event handling by setting up a popup listener and clicking the confirm button

Starting URL: https://rahulshettyacademy.com/AutomationPractice/

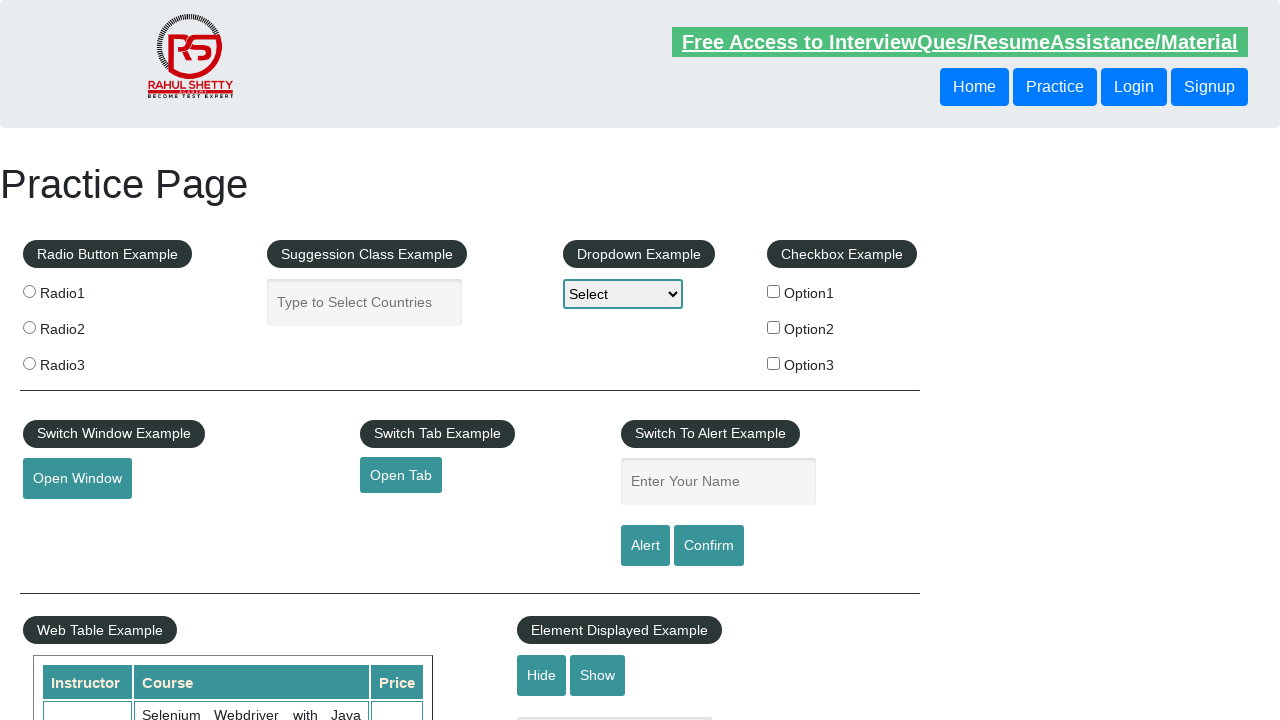

Set up popup event listener to handle popup title
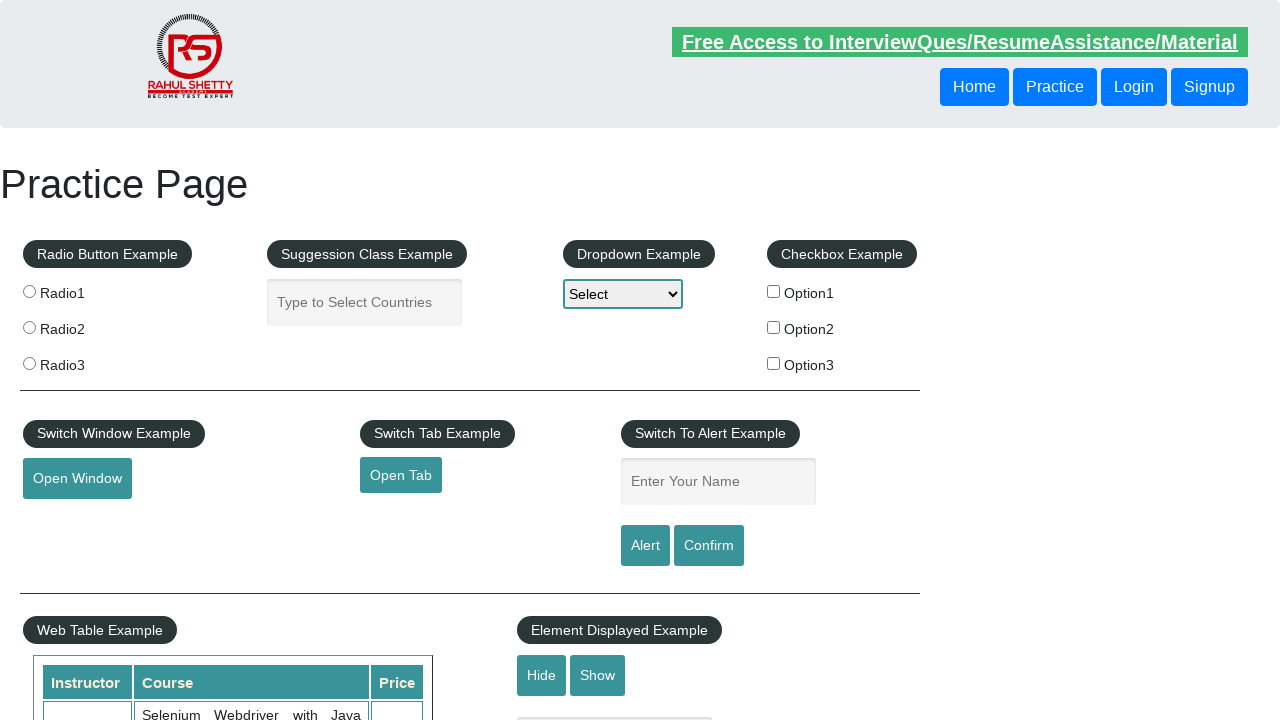

Clicked confirm button to trigger popup event at (709, 546) on #confirmbtn
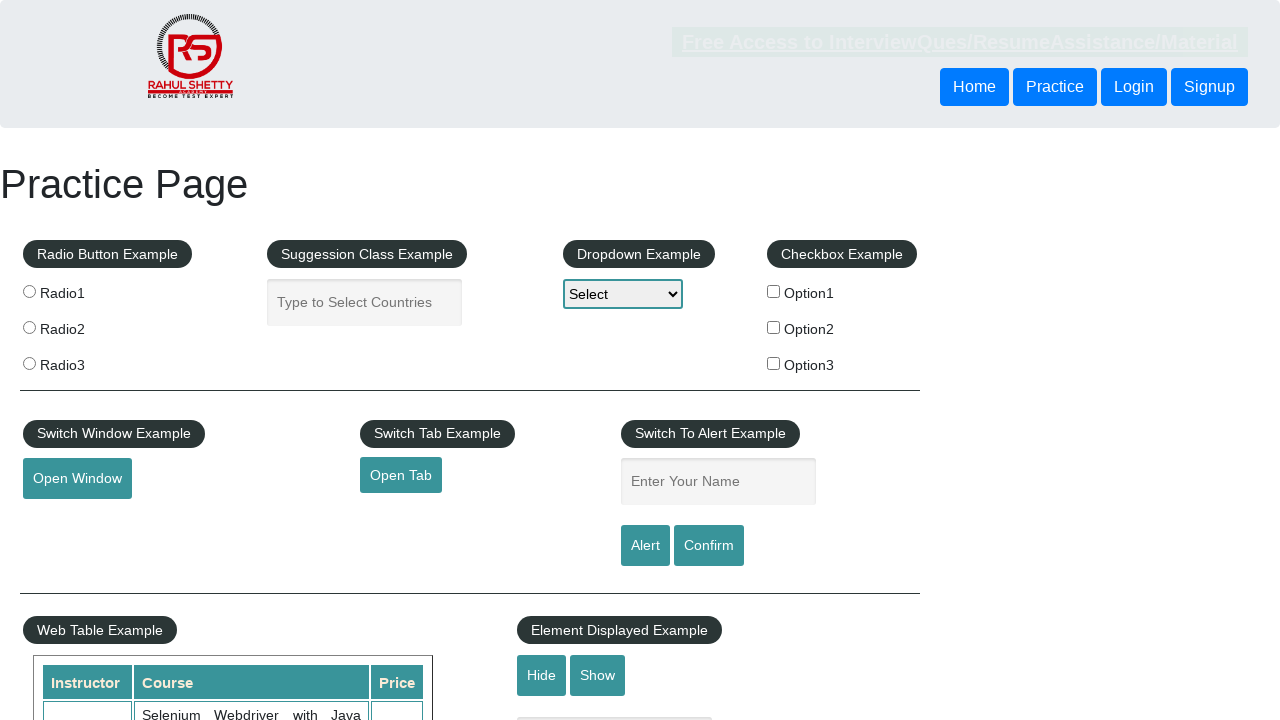

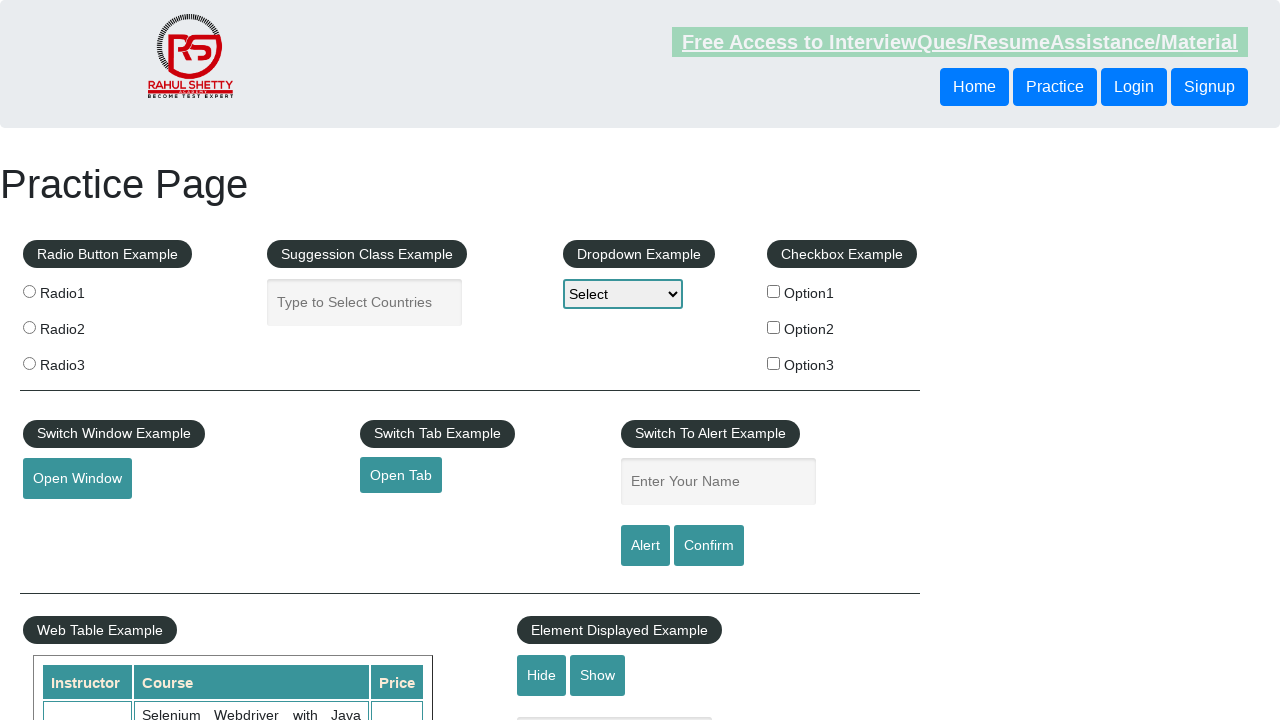